Tests that the Clear completed button displays correct text when there are completed items

Starting URL: https://demo.playwright.dev/todomvc

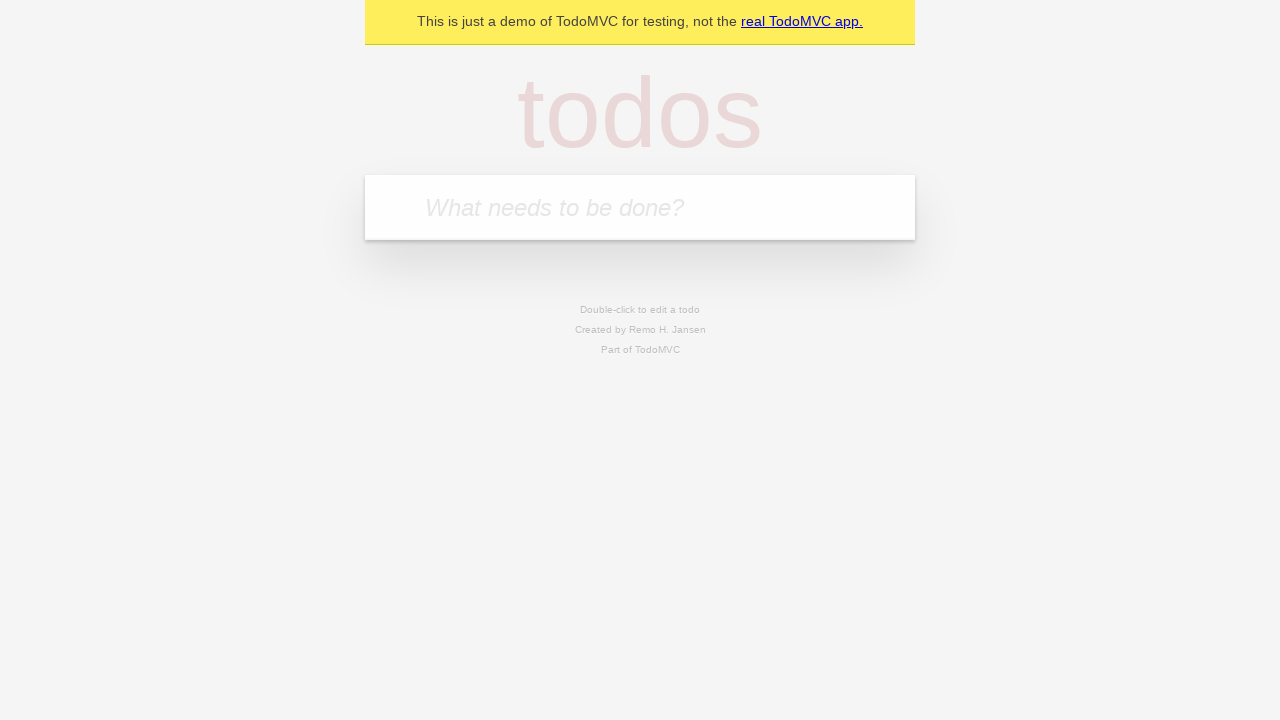

Filled todo input with 'buy some cheese' on internal:attr=[placeholder="What needs to be done?"i]
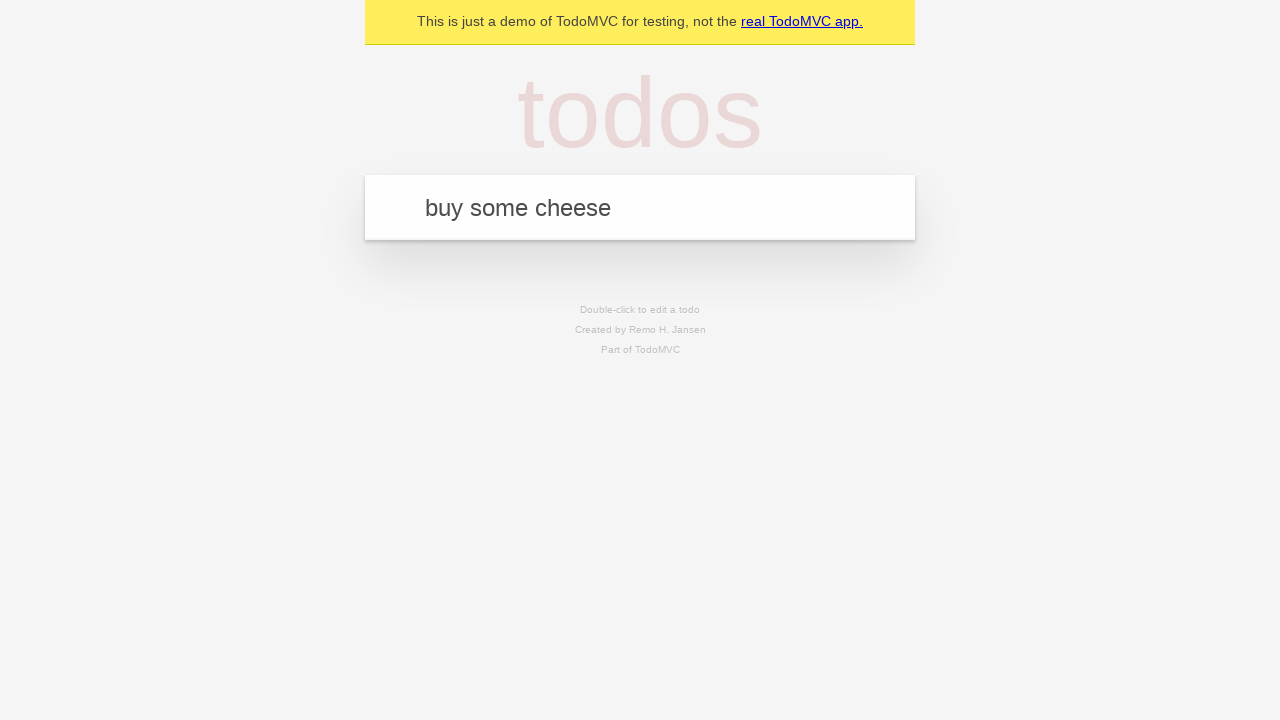

Pressed Enter to add first todo on internal:attr=[placeholder="What needs to be done?"i]
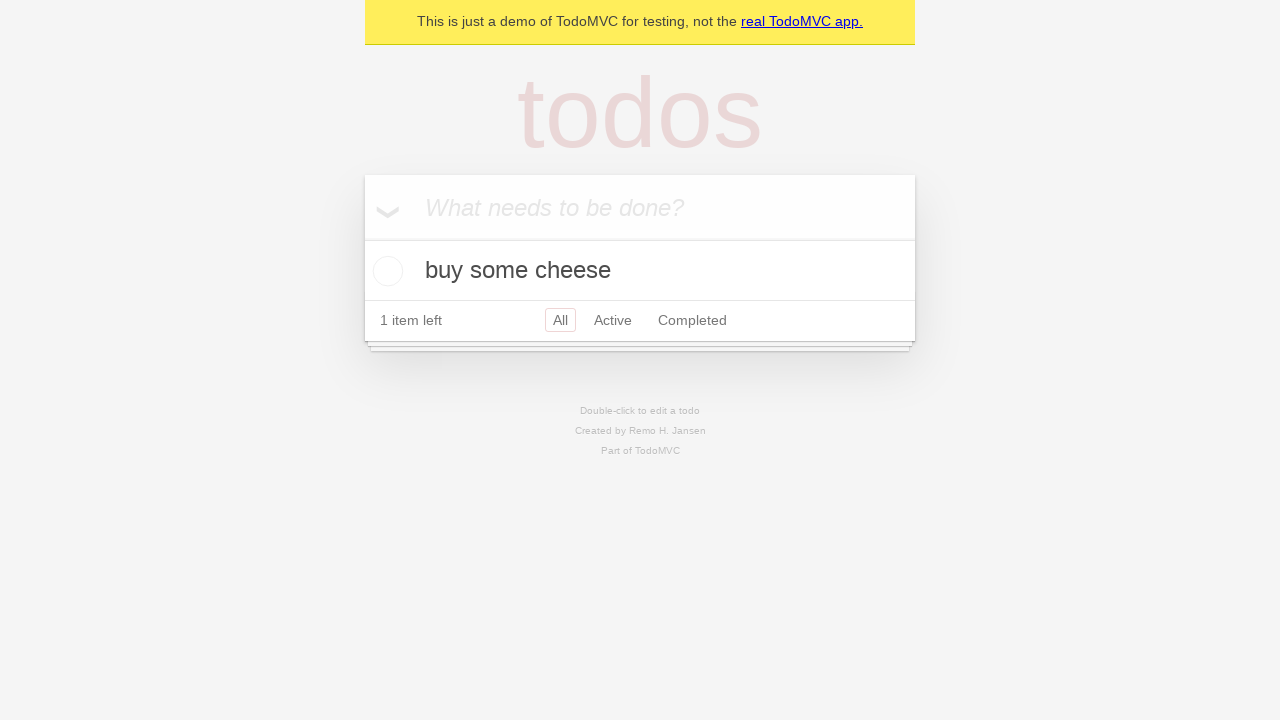

Filled todo input with 'feed the cat' on internal:attr=[placeholder="What needs to be done?"i]
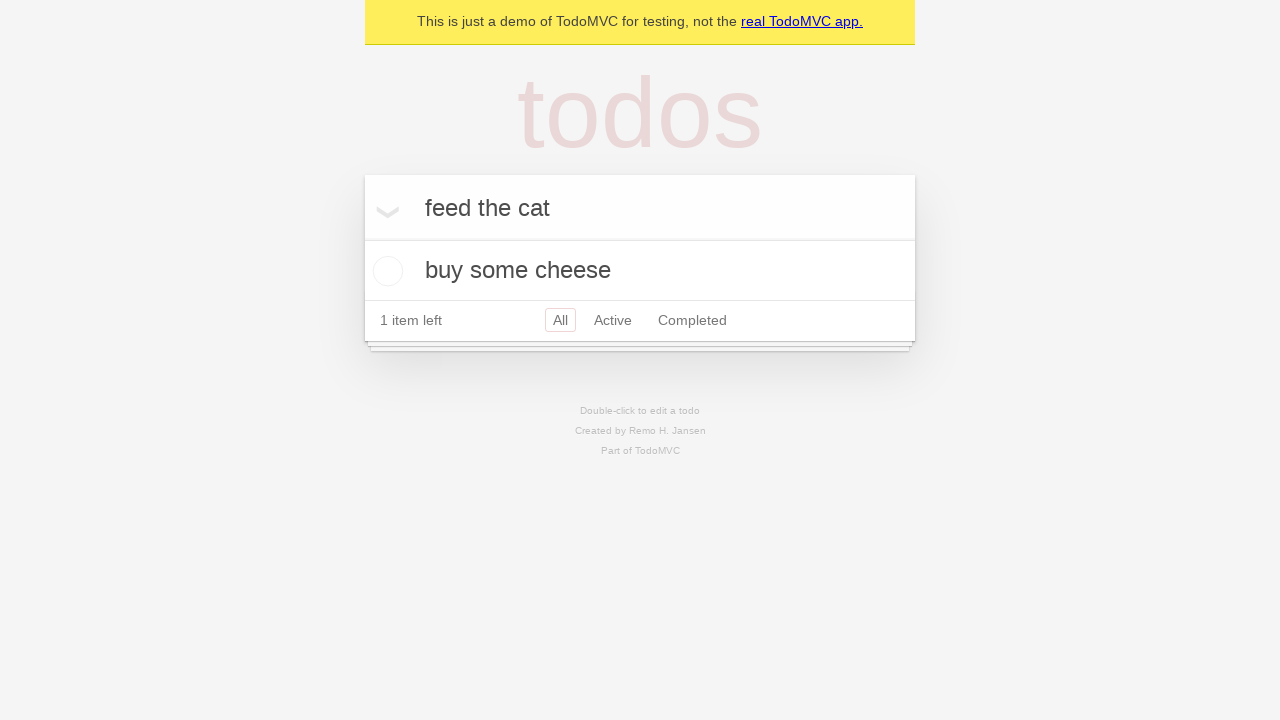

Pressed Enter to add second todo on internal:attr=[placeholder="What needs to be done?"i]
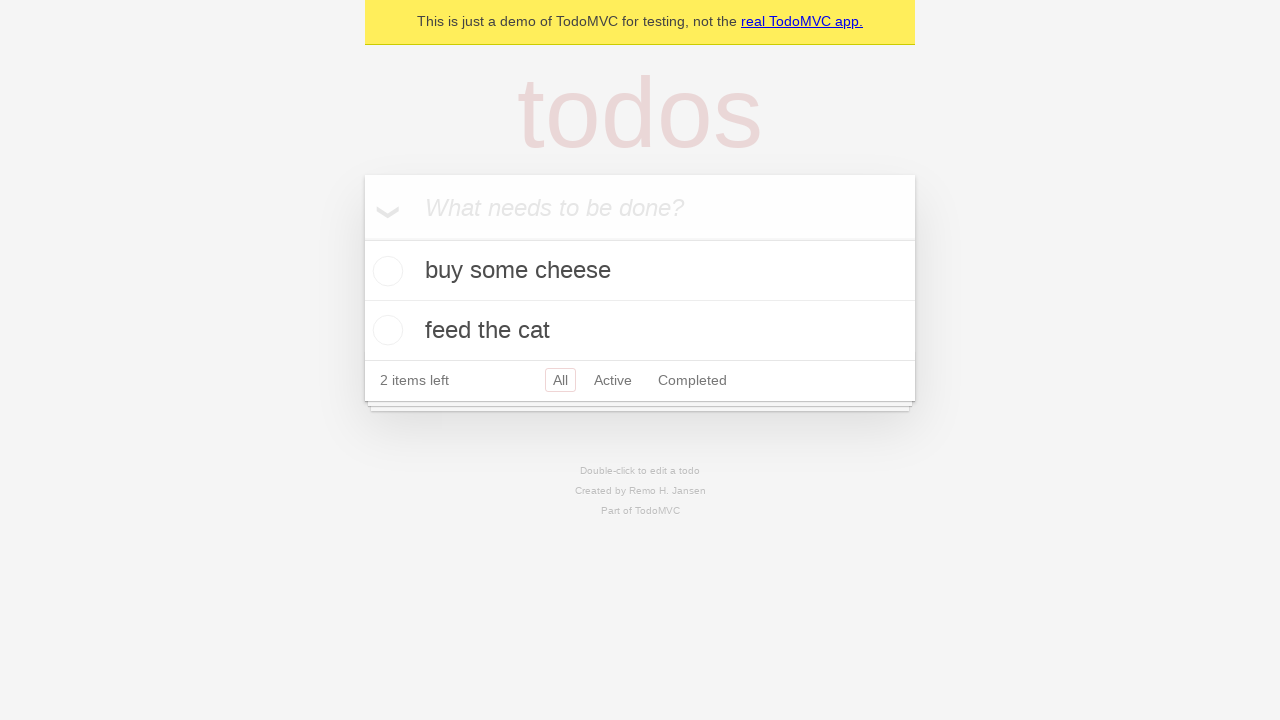

Filled todo input with 'book a doctors appointment' on internal:attr=[placeholder="What needs to be done?"i]
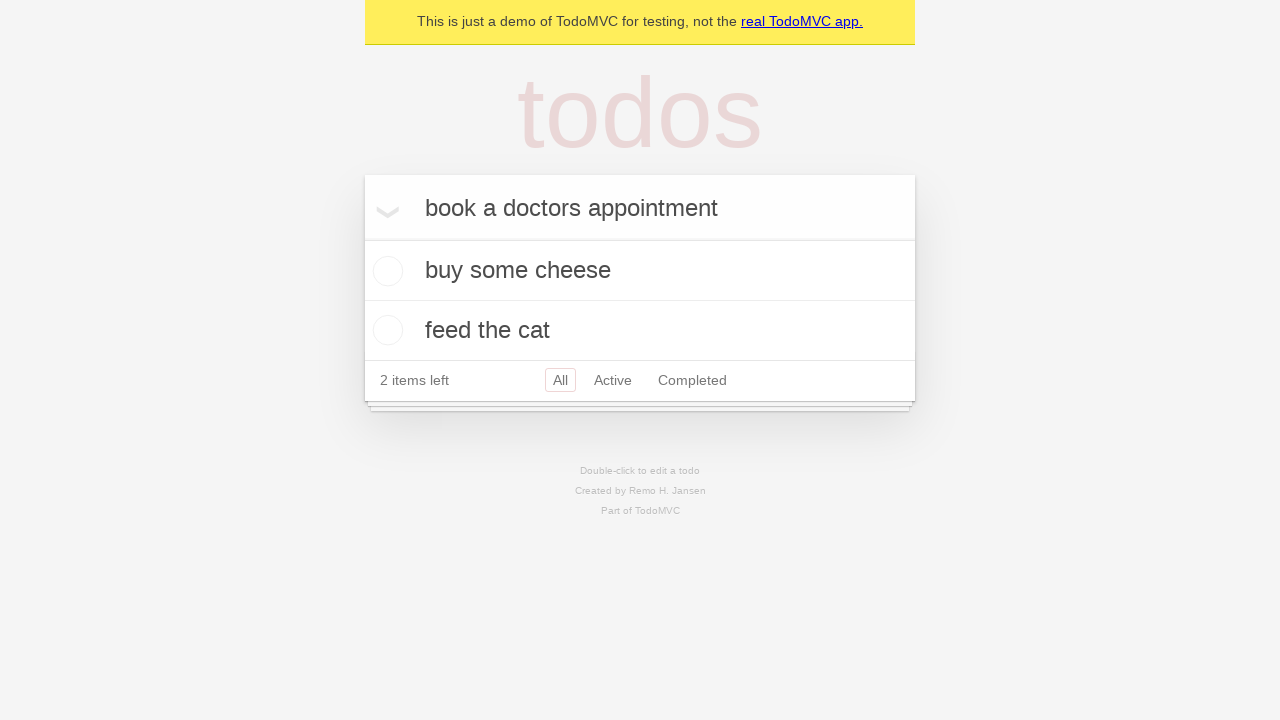

Pressed Enter to add third todo on internal:attr=[placeholder="What needs to be done?"i]
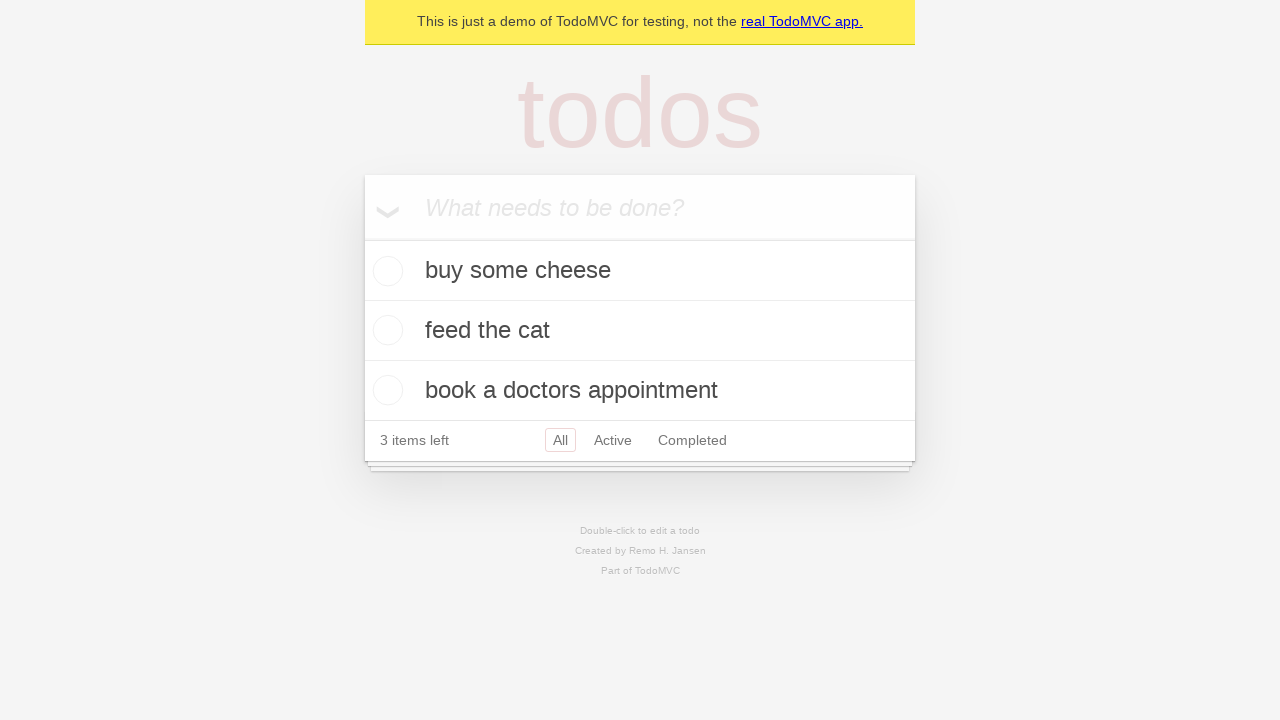

Checked the first todo item as completed at (385, 271) on .todo-list li .toggle >> nth=0
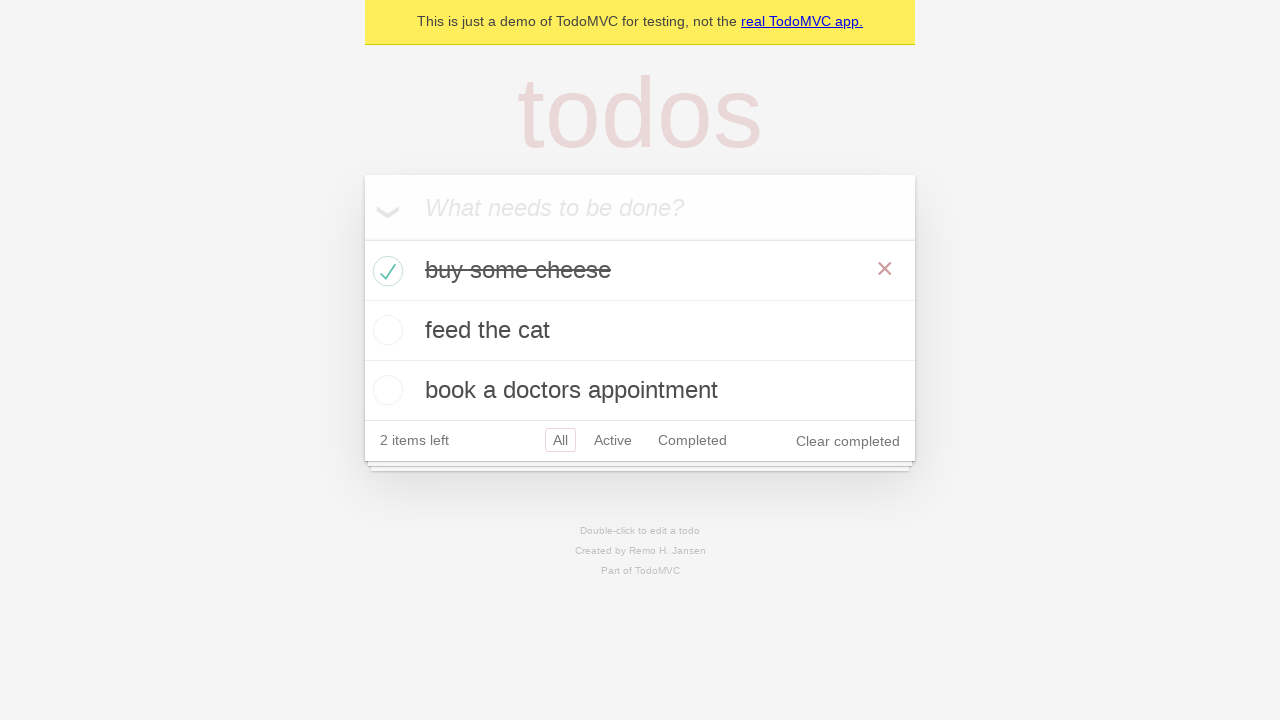

Clear completed button appeared with correct text
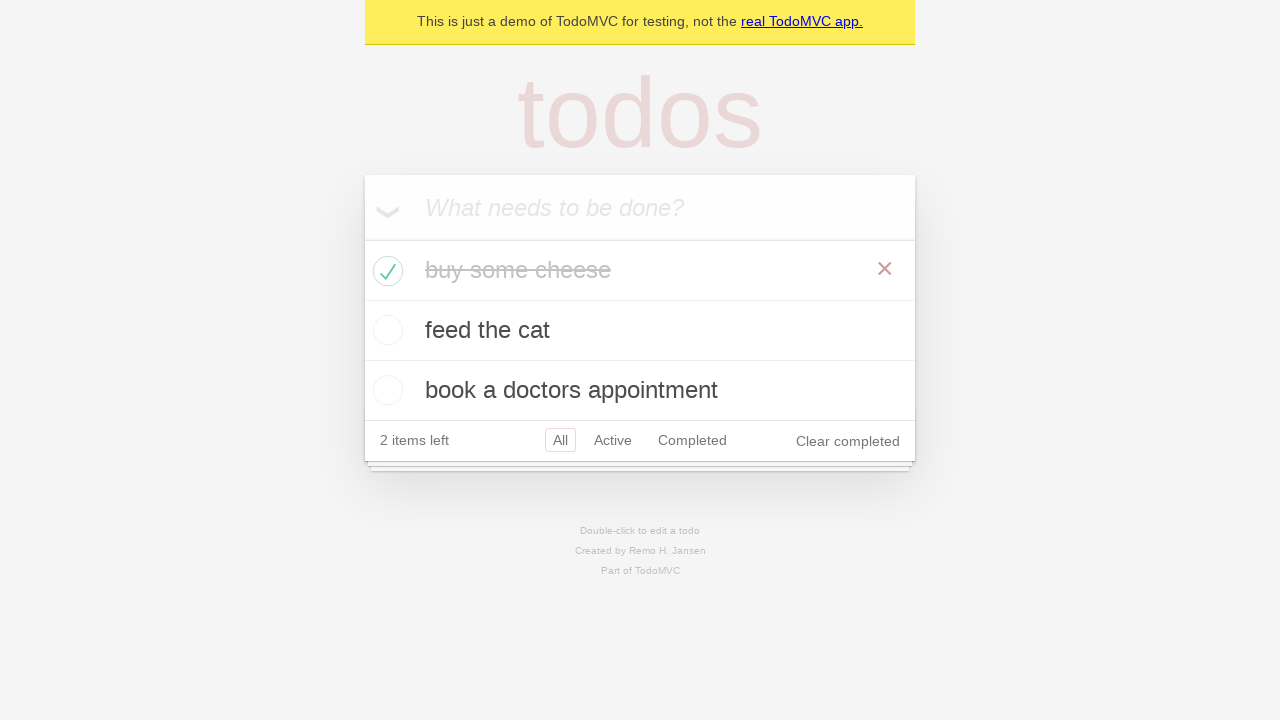

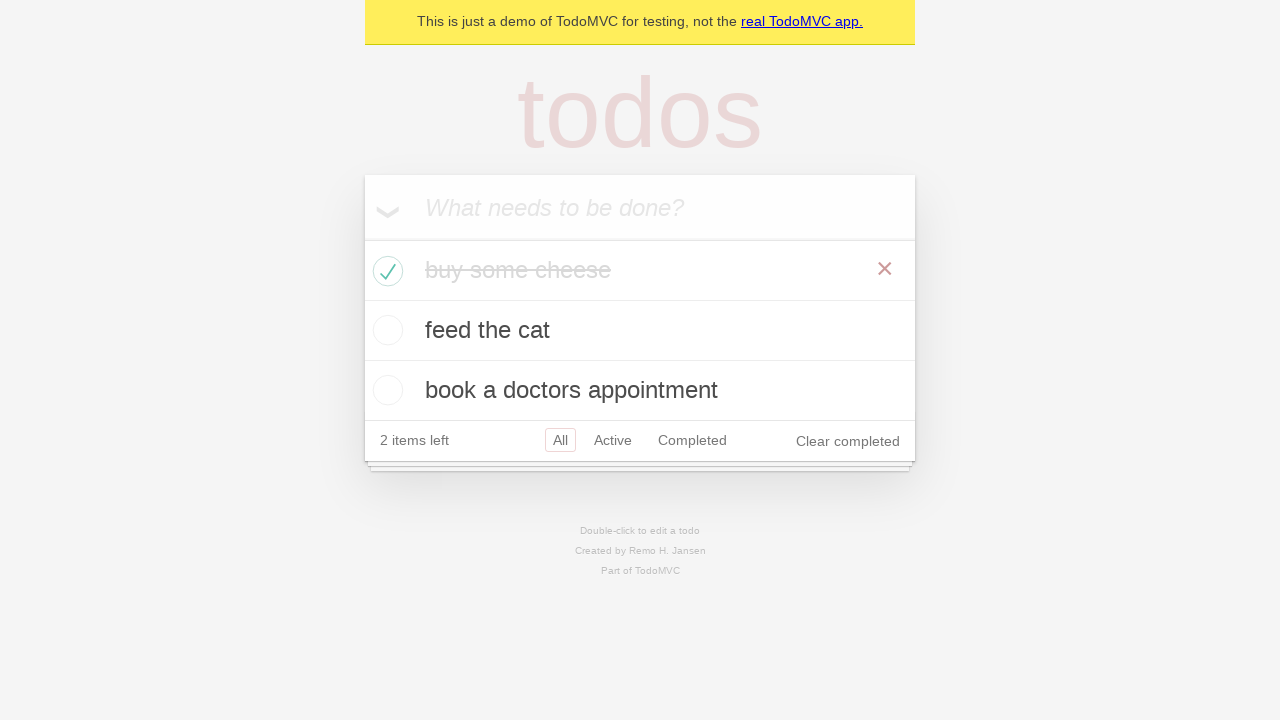